Tests the contact form submission by filling in name, email, subject, and message fields, then verifying the submission confirmation message

Starting URL: https://alchemy.hguy.co/lms

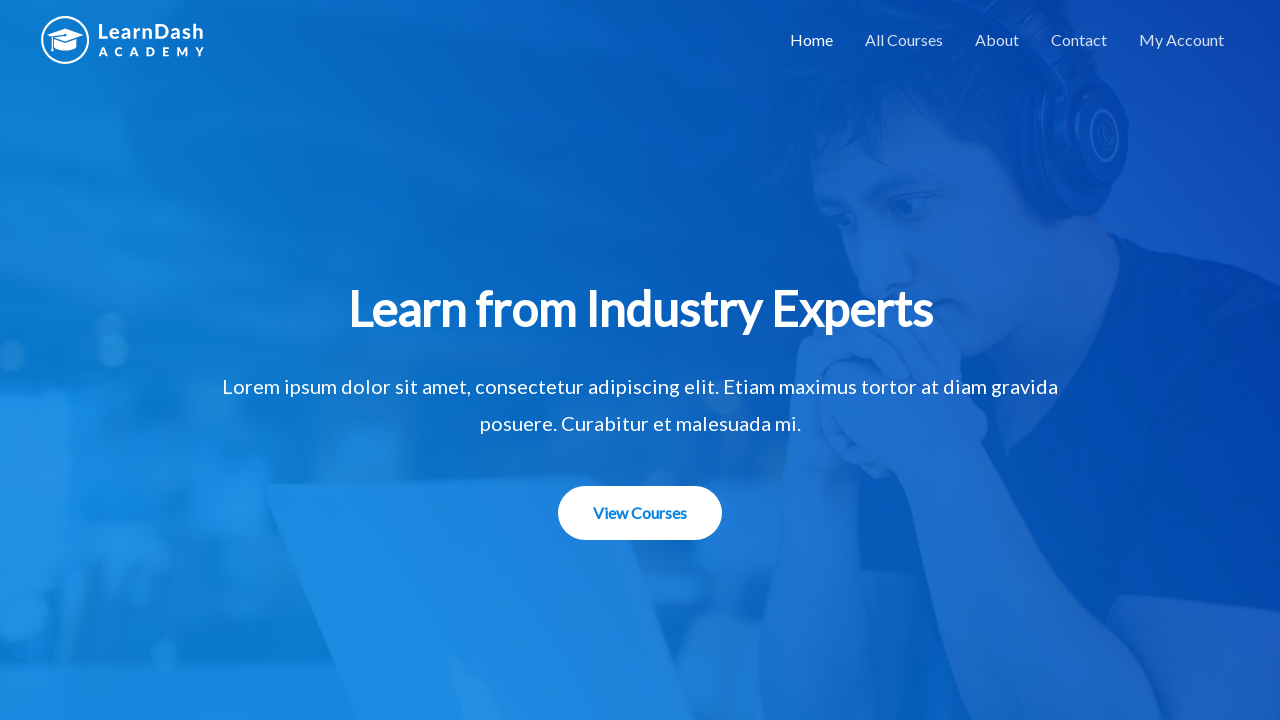

Clicked on the Contact link at (1079, 40) on xpath=//a[contains(text(), 'Contact')]
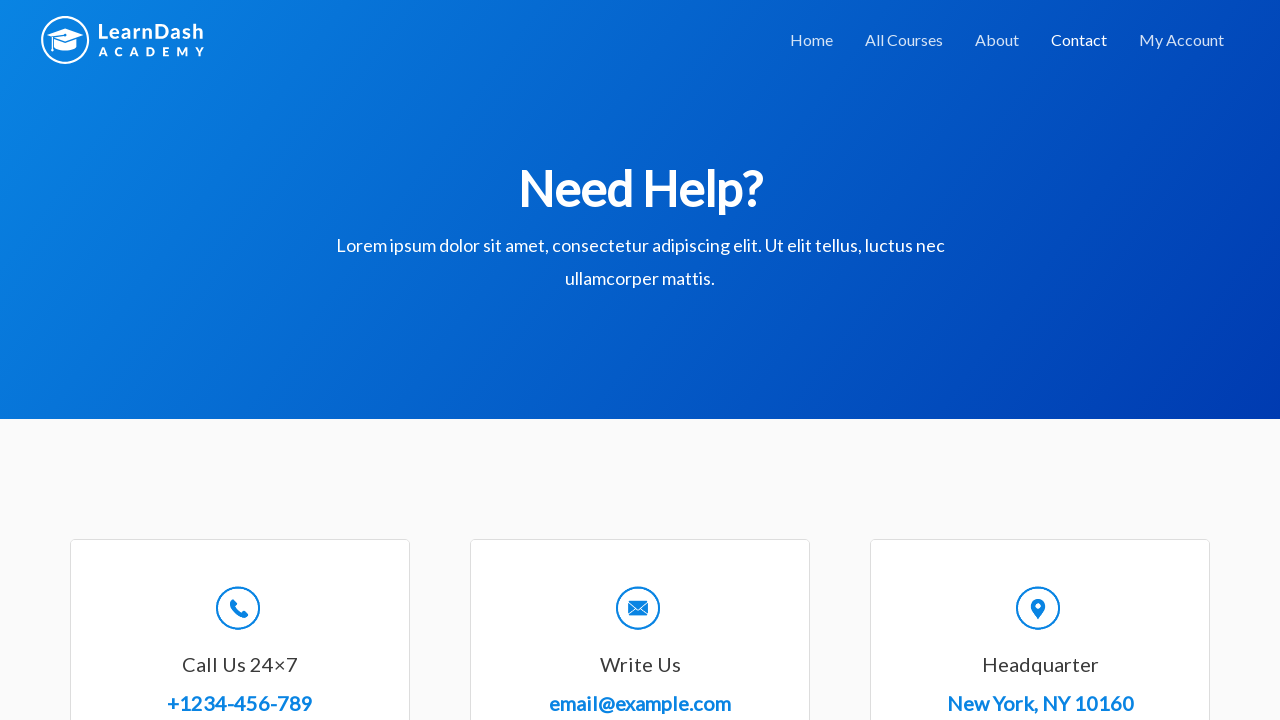

Filled in name field with 'John Smith' on input[name='wpforms[fields][0]']
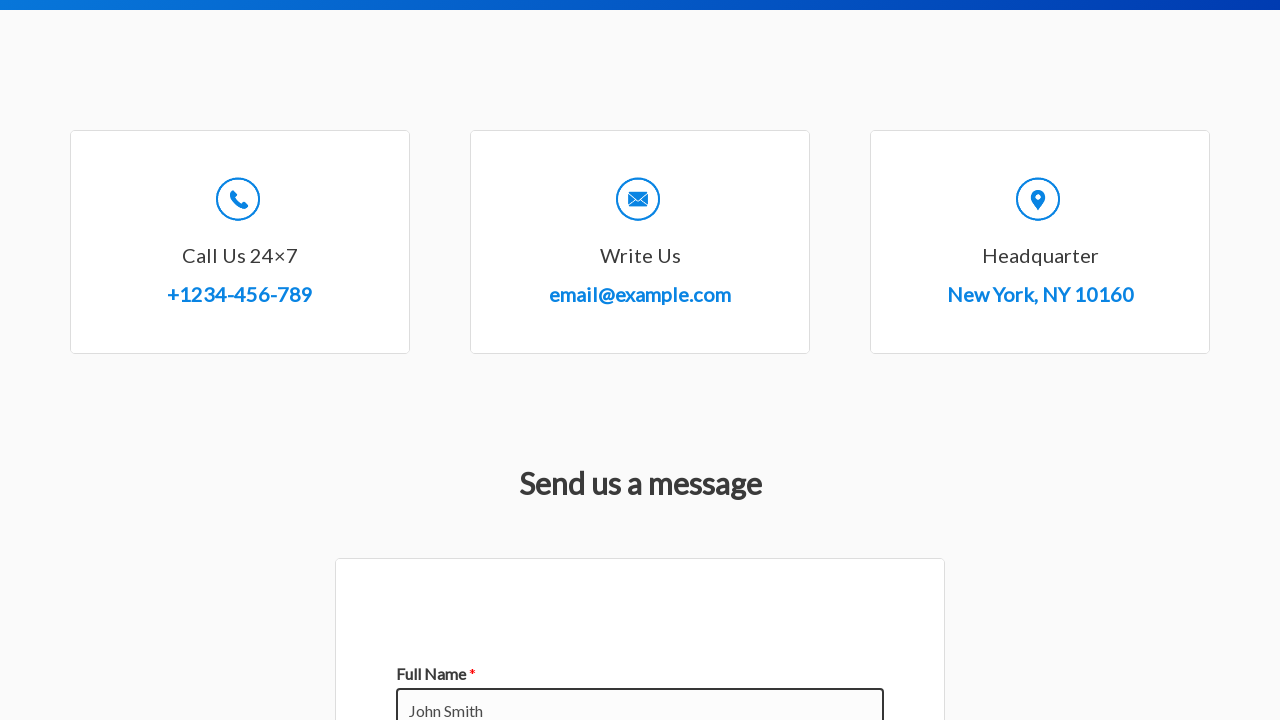

Filled in email field with 'john.smith@example.com' on //input[@type='email']
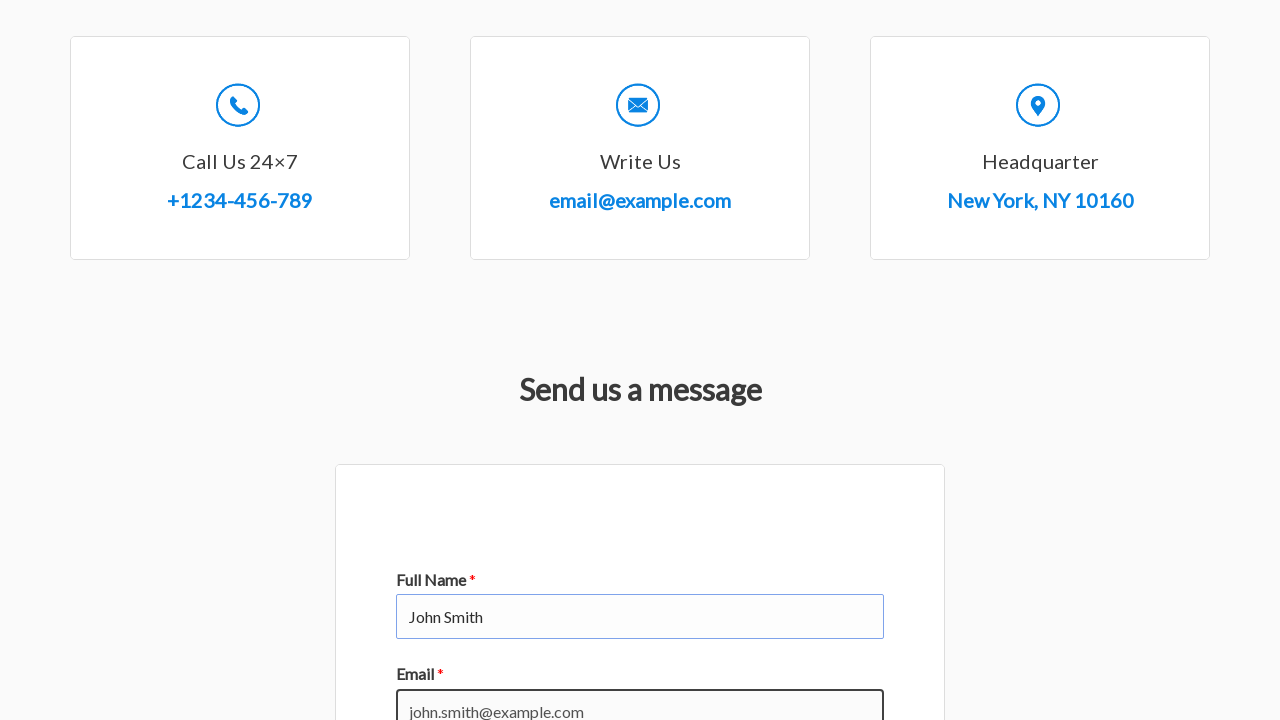

Filled in subject field with 'Test Message Subject' on #wpforms-8-field_3
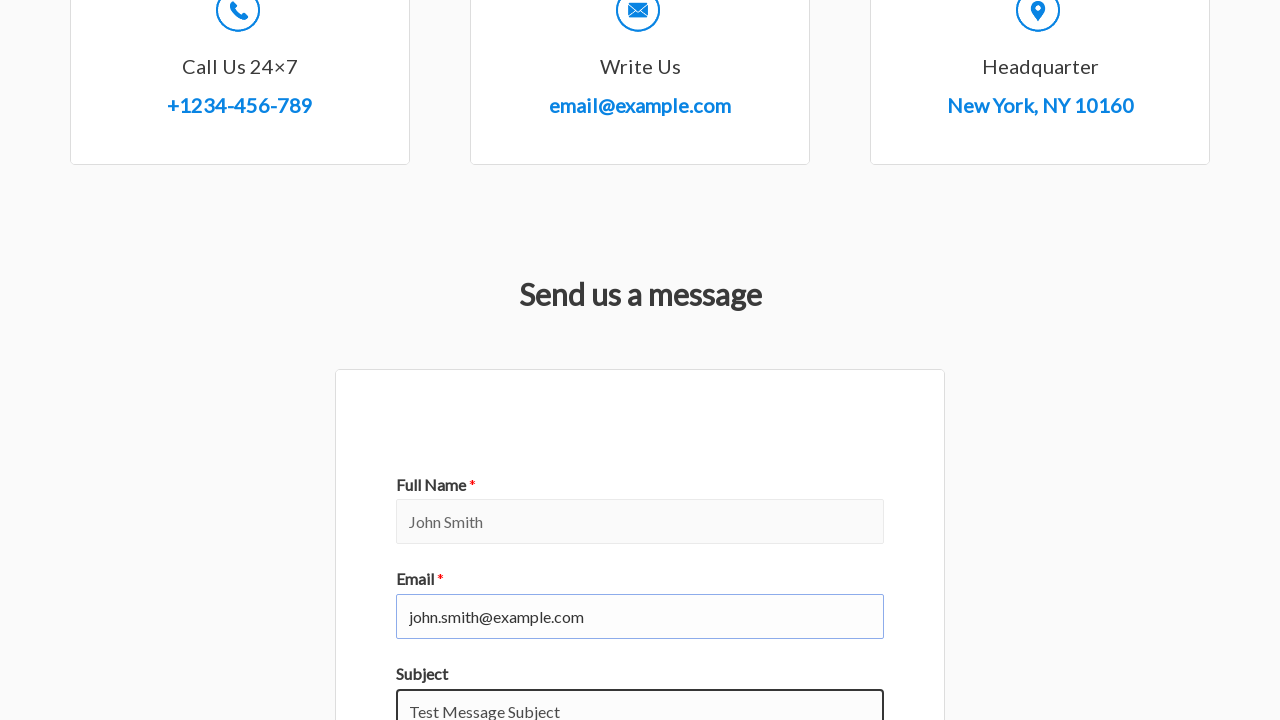

Filled in message field with test message on #wpforms-8-field_2
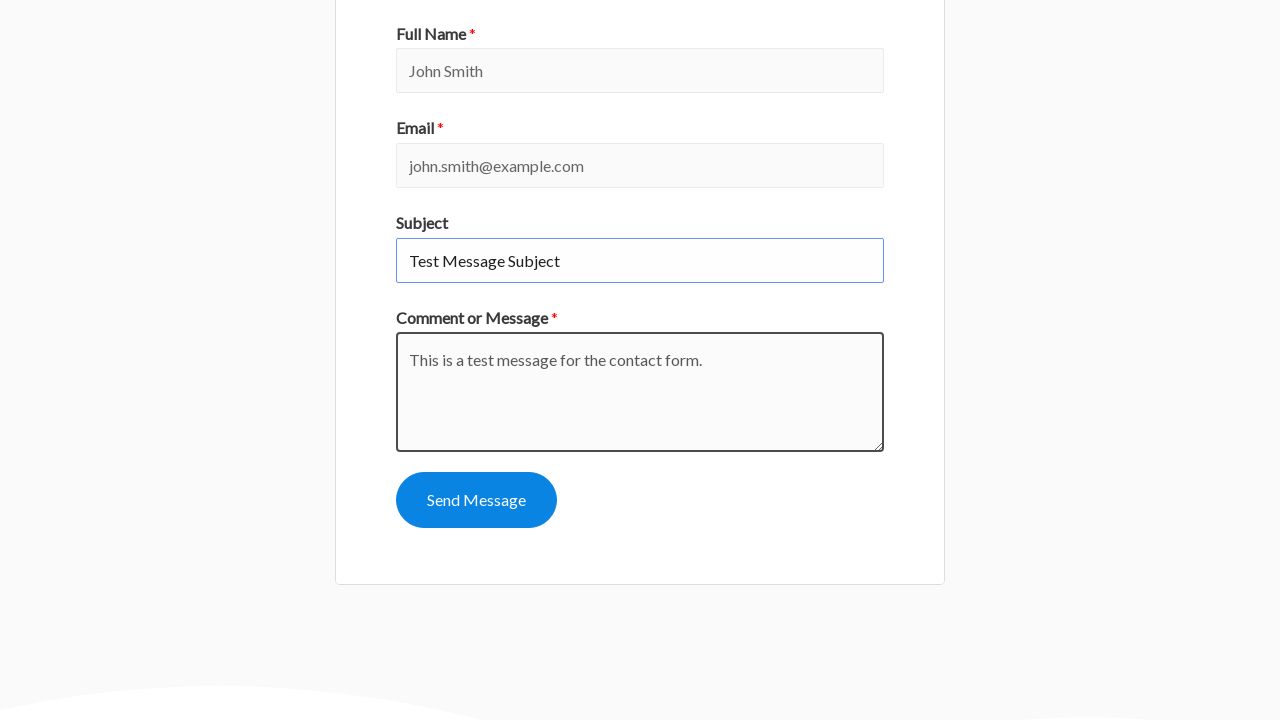

Clicked submit button to send contact form at (476, 500) on button[name='wpforms[submit]']
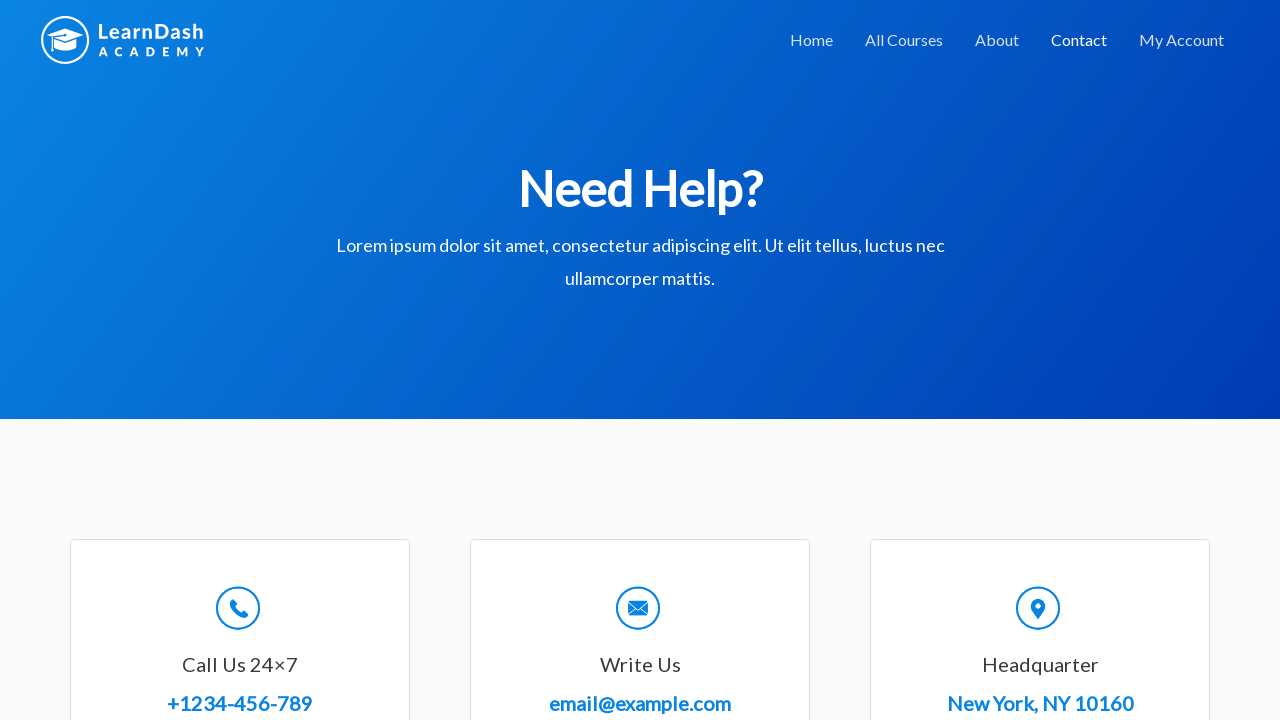

Confirmation message appeared after form submission
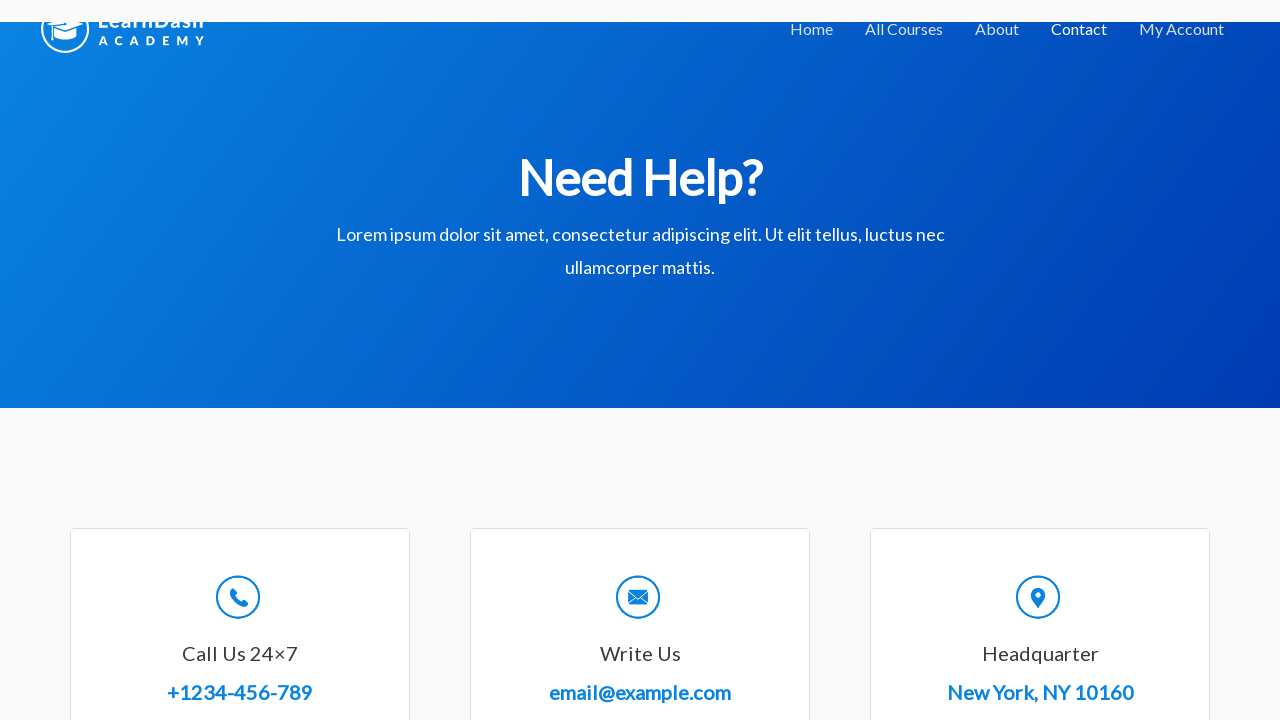

Verified confirmation message: Thanks for contacting us! We will be in touch with you shortly.
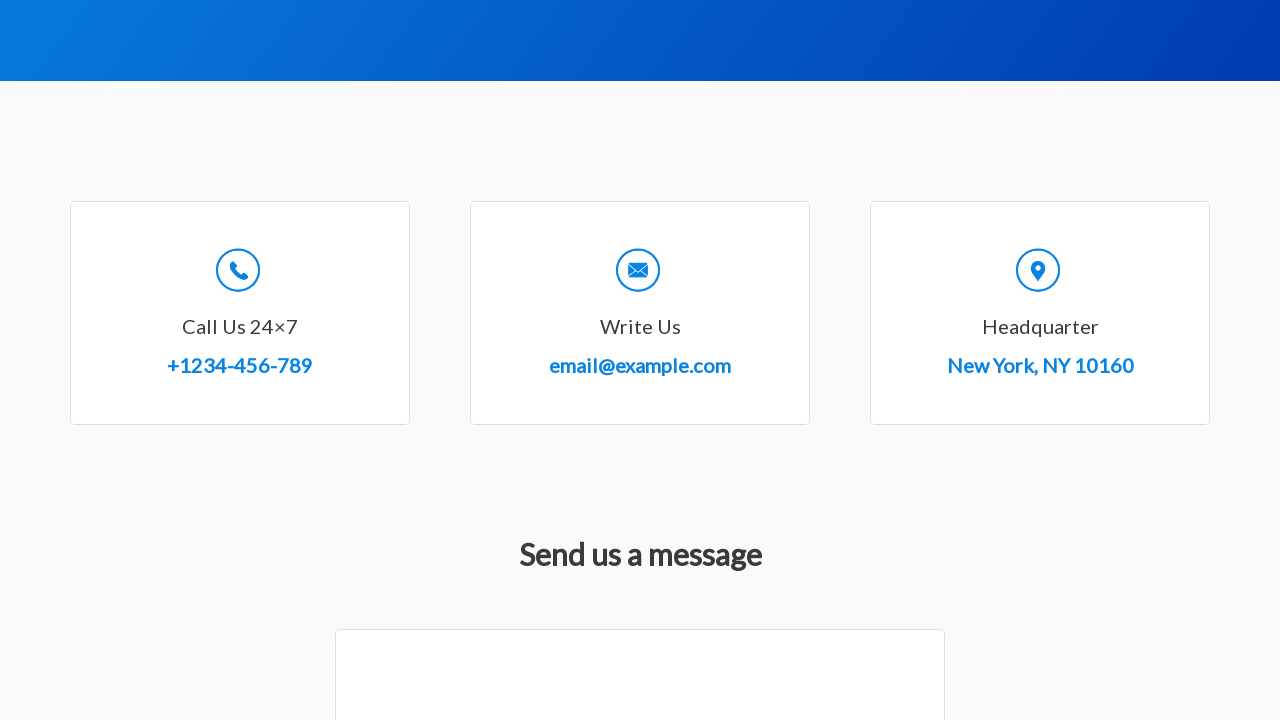

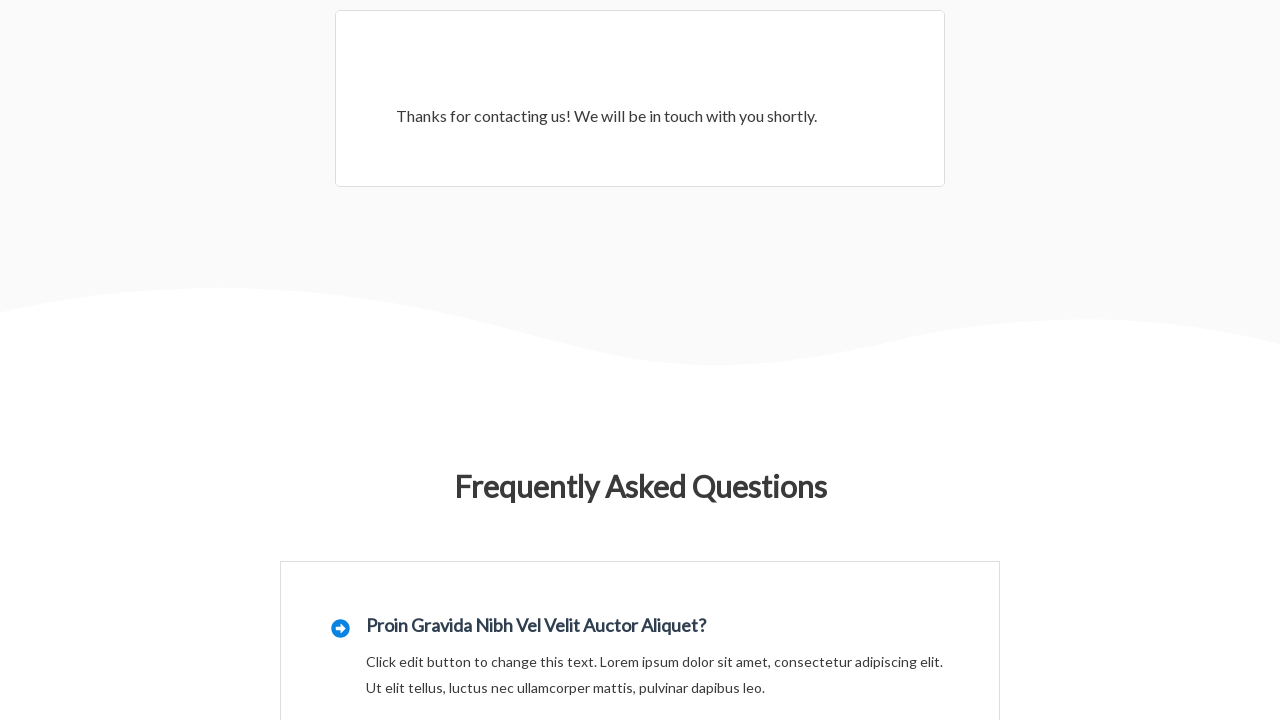